Tests an e-commerce grocery shopping flow by searching for products containing "ber", adding all matching items to cart, proceeding to checkout, applying a promo code, and verifying the total amount calculation.

Starting URL: https://rahulshettyacademy.com/seleniumPractise/#/

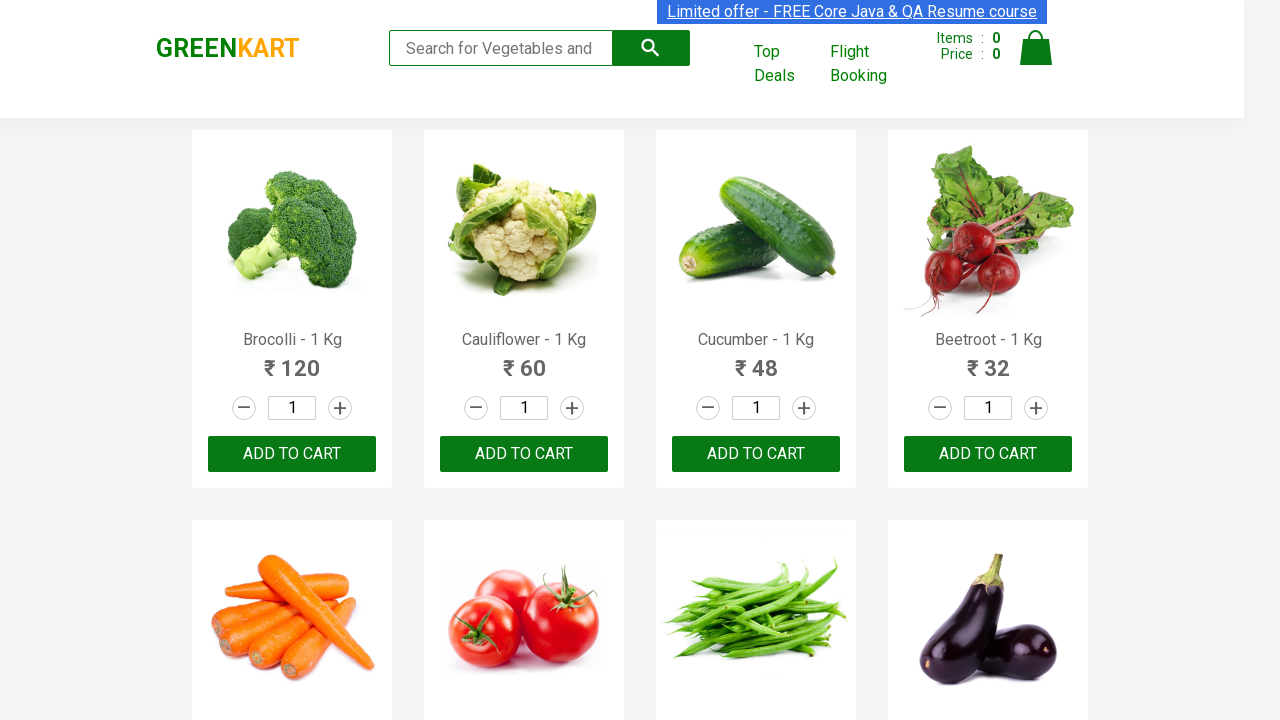

Filled search field with 'ber' on input.search-keyword
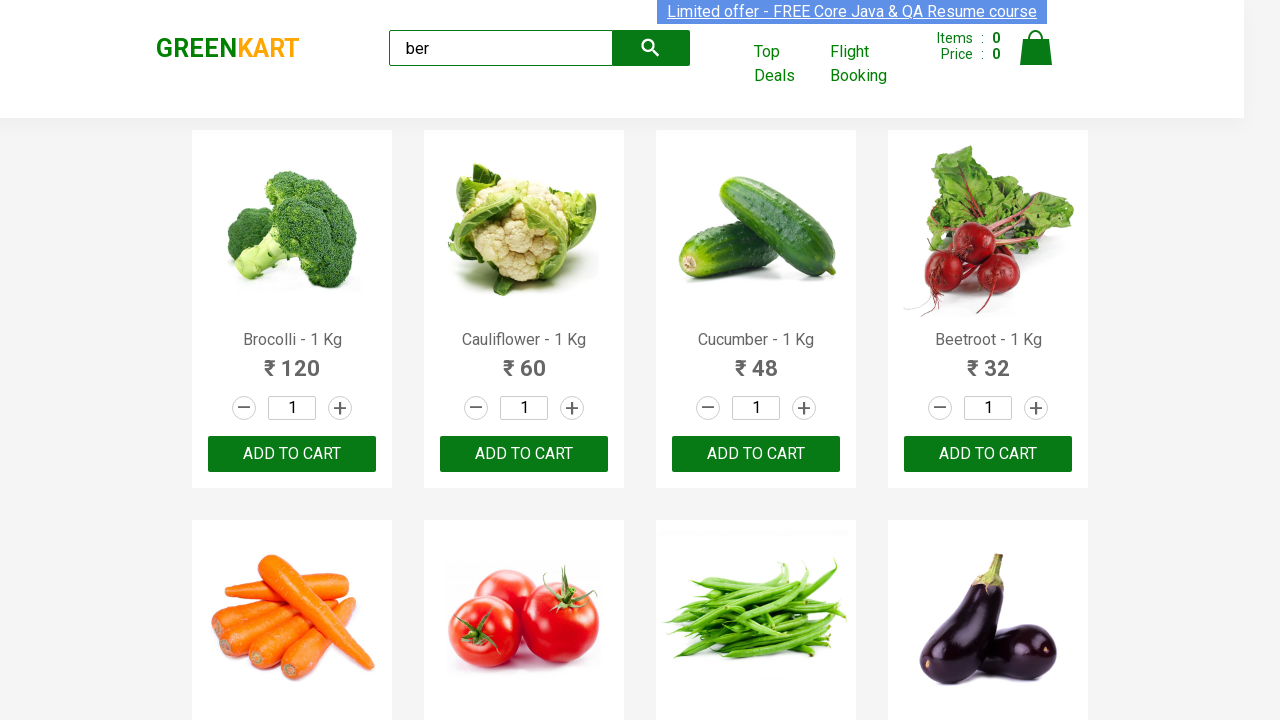

Waited 2 seconds for search results to load
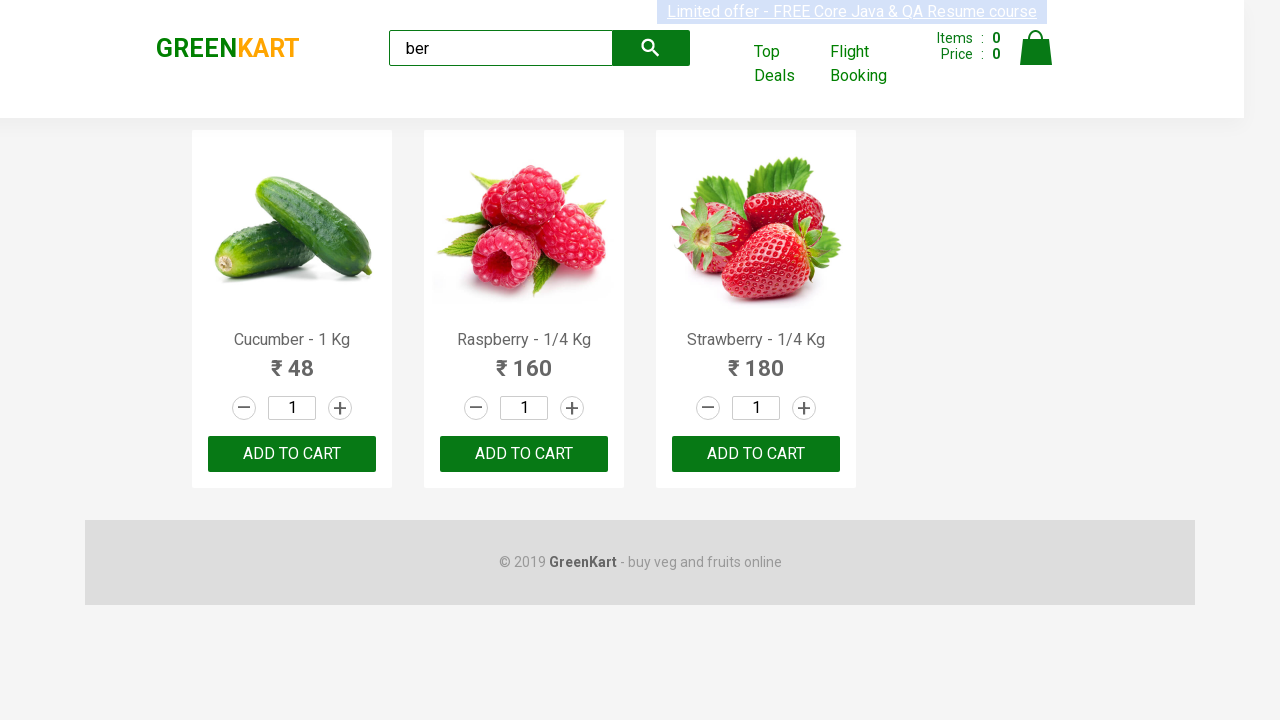

Located all 'Add to Cart' buttons
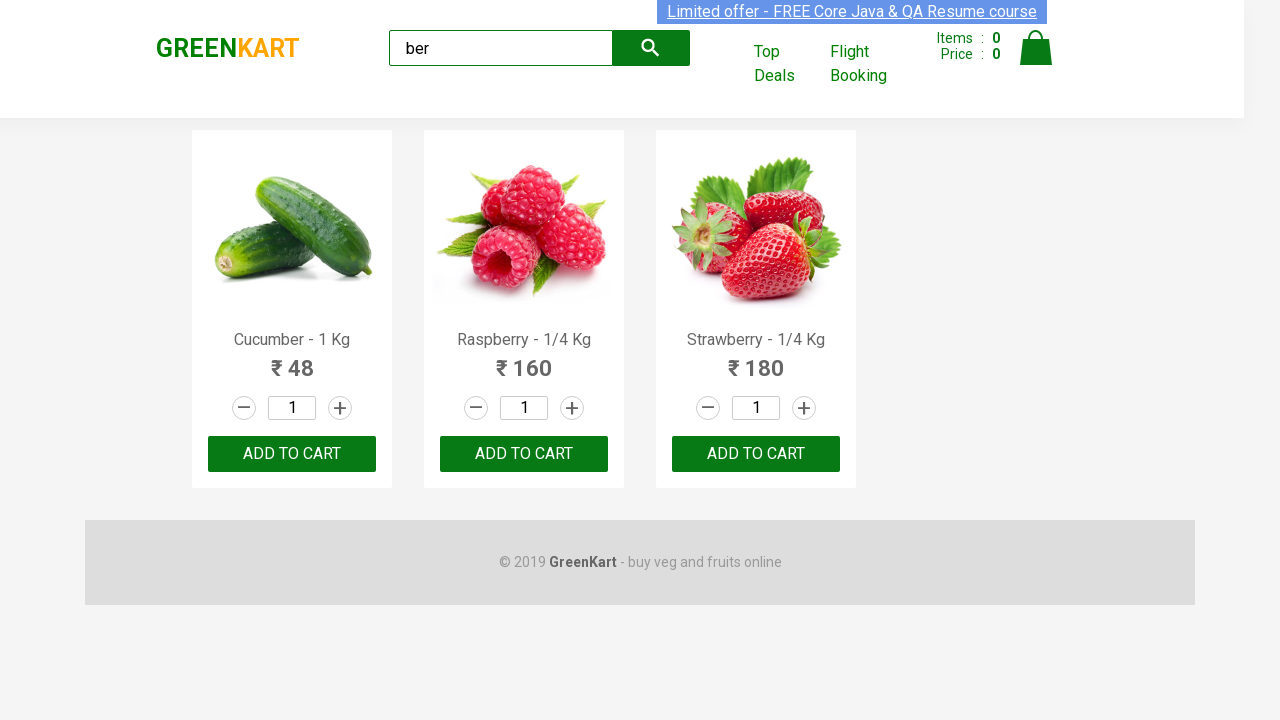

Found 3 products matching 'ber'
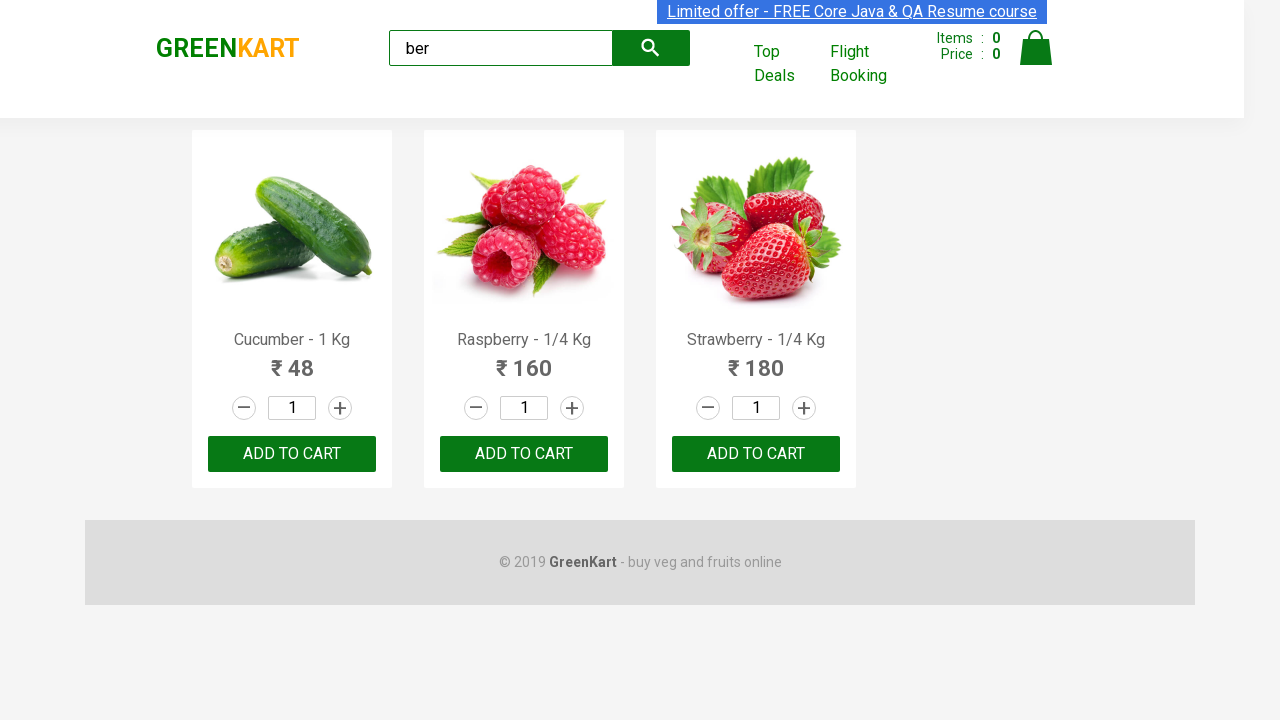

Clicked 'Add to Cart' button for product 1 at (292, 454) on xpath=//div[@class='product-action']/button >> nth=0
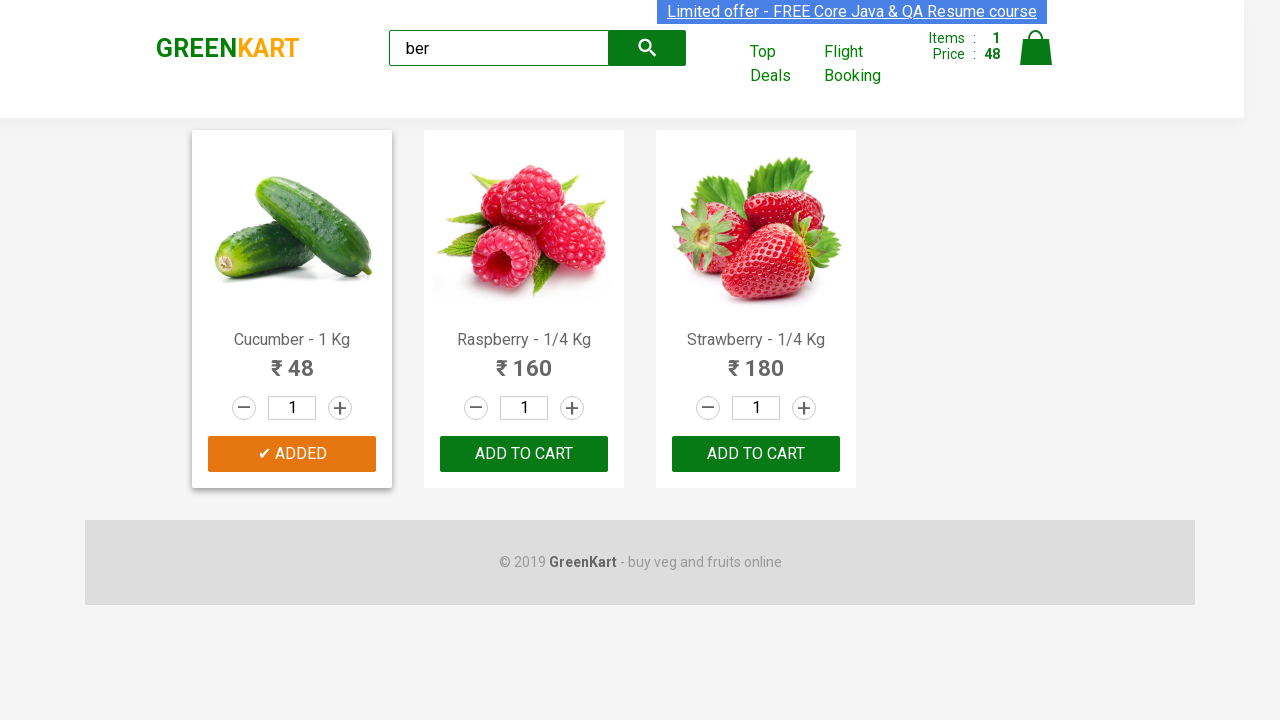

Clicked 'Add to Cart' button for product 2 at (524, 454) on xpath=//div[@class='product-action']/button >> nth=1
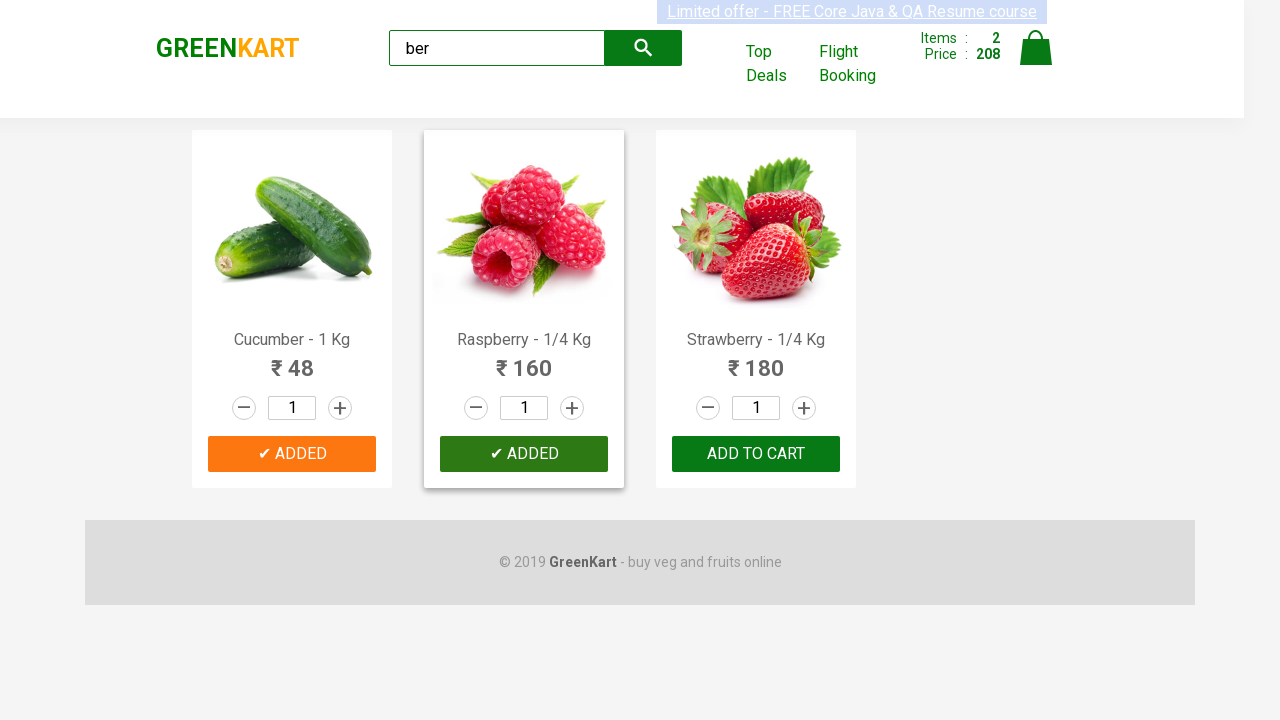

Clicked 'Add to Cart' button for product 3 at (756, 454) on xpath=//div[@class='product-action']/button >> nth=2
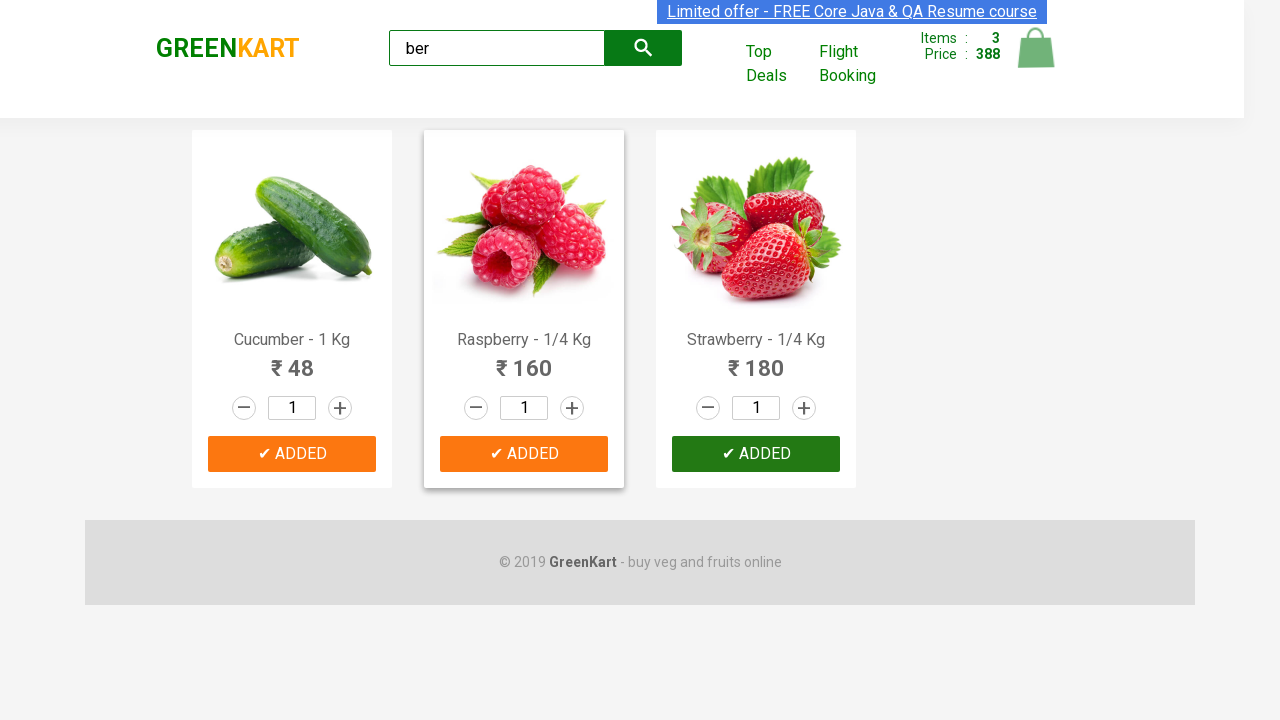

Clicked cart icon to view shopping cart at (1036, 48) on img[alt='Cart']
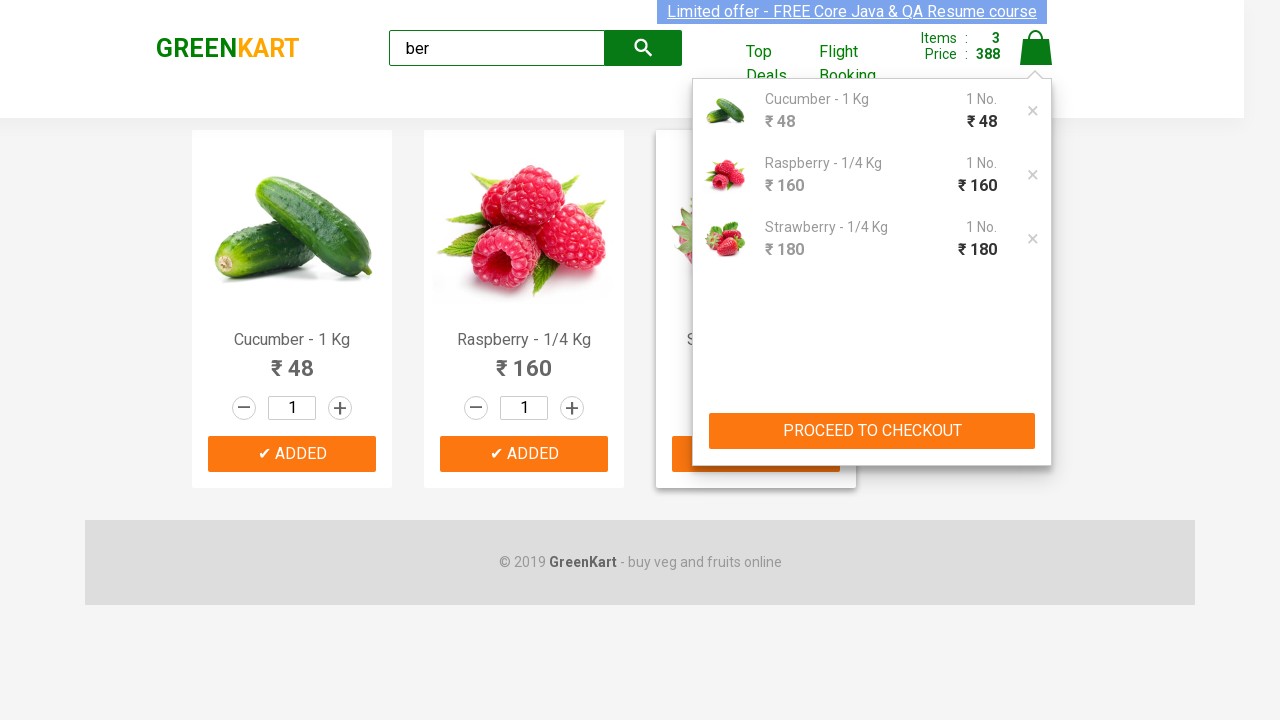

Clicked 'PROCEED TO CHECKOUT' button at (872, 431) on xpath=//button[text()='PROCEED TO CHECKOUT']
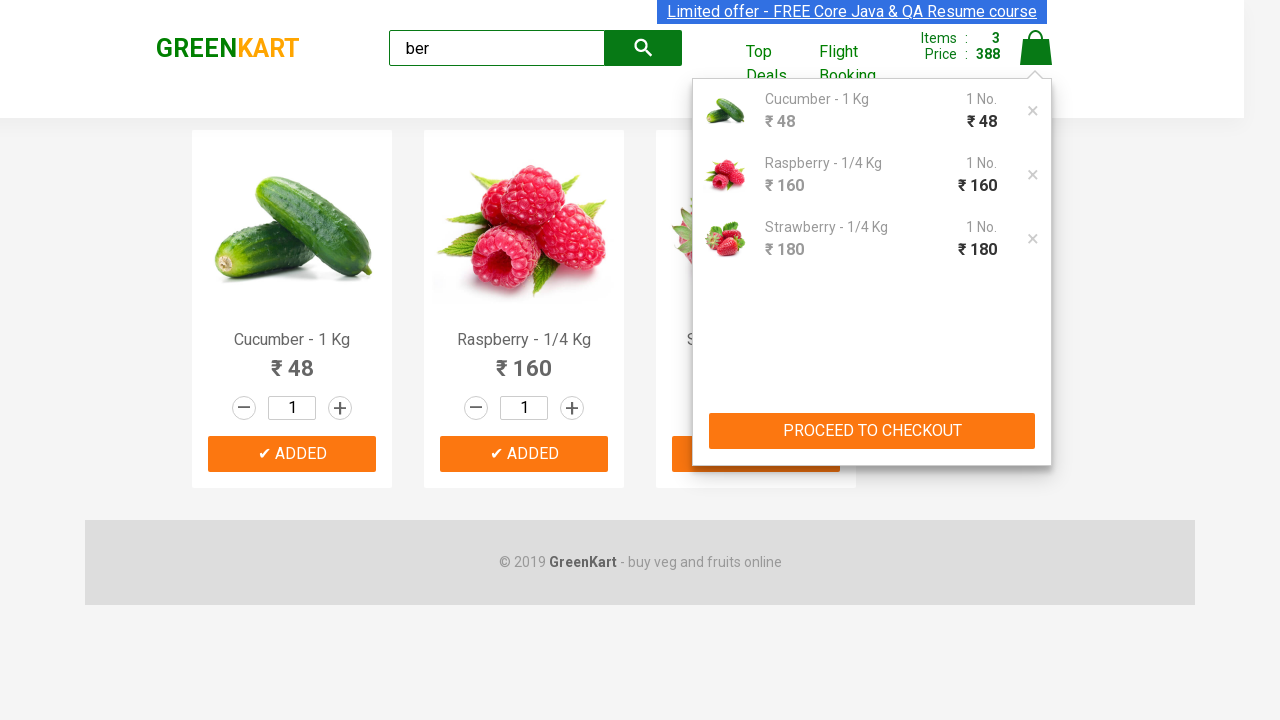

Checkout page loaded with promo code input field
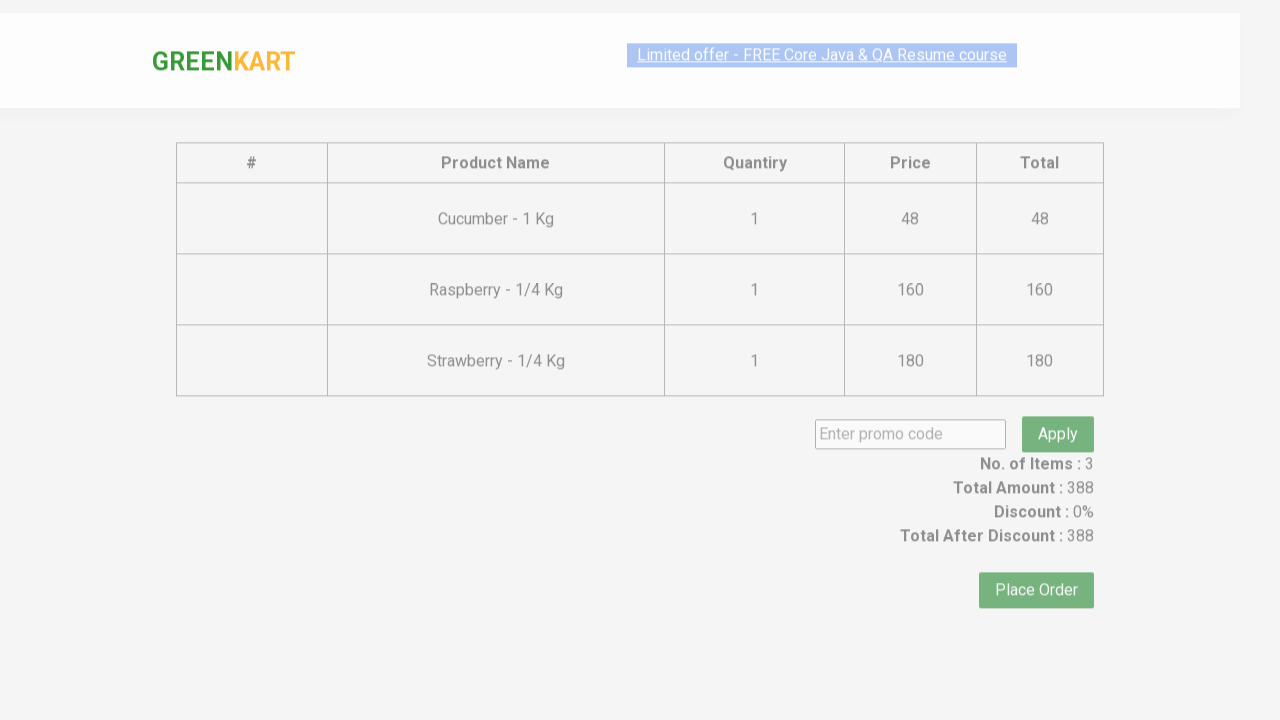

Entered promo code 'rahulshettyacademy' on input.promoCode
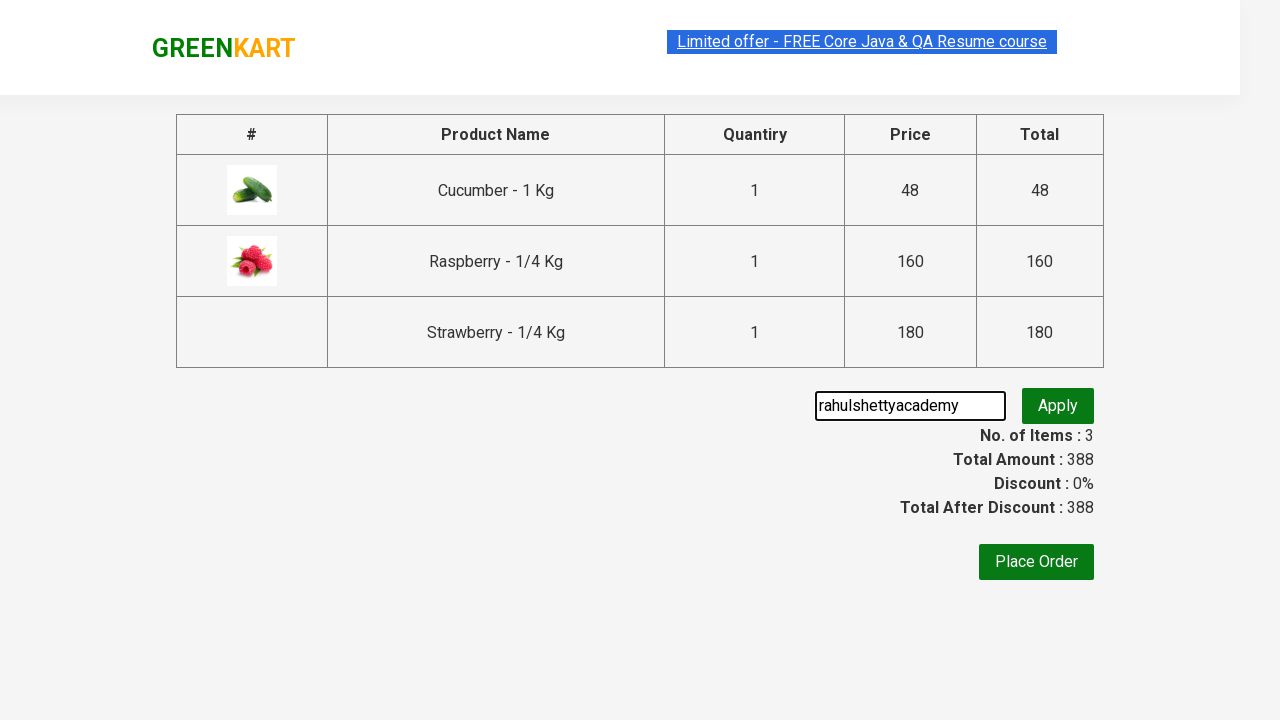

Clicked apply promo button at (1058, 406) on .promoBtn
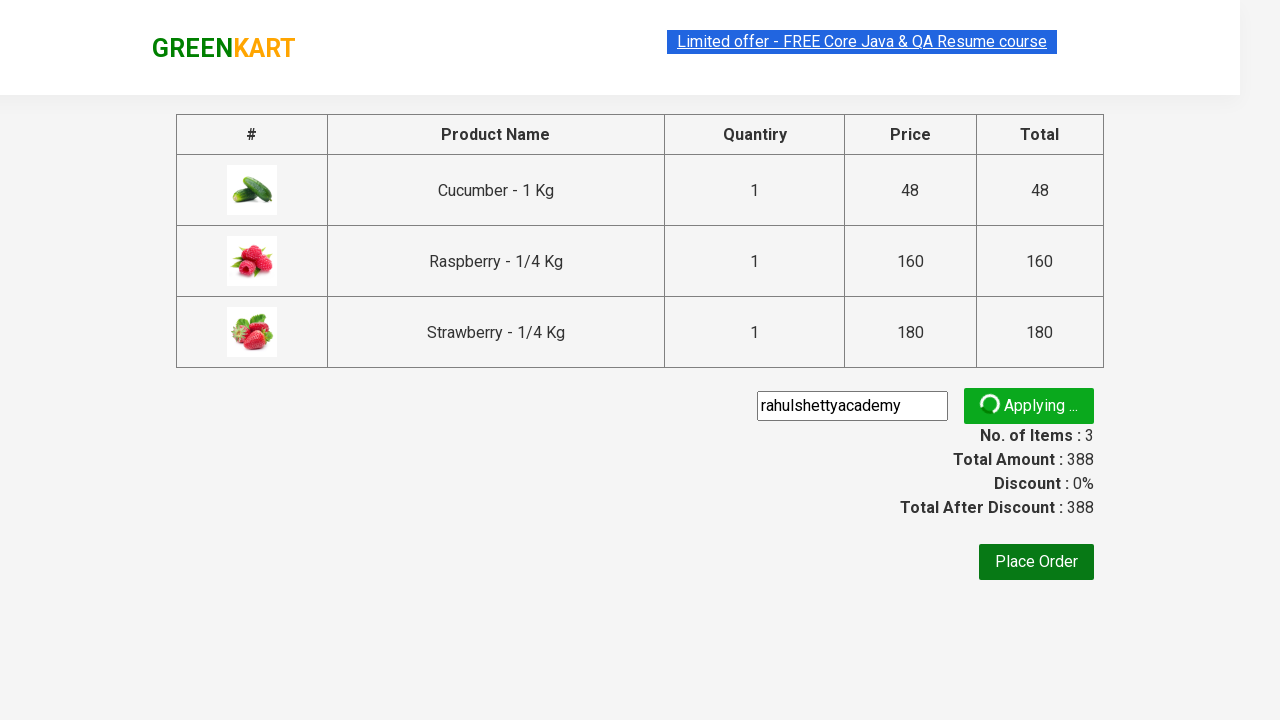

Promo code successfully applied, verified total amount calculation
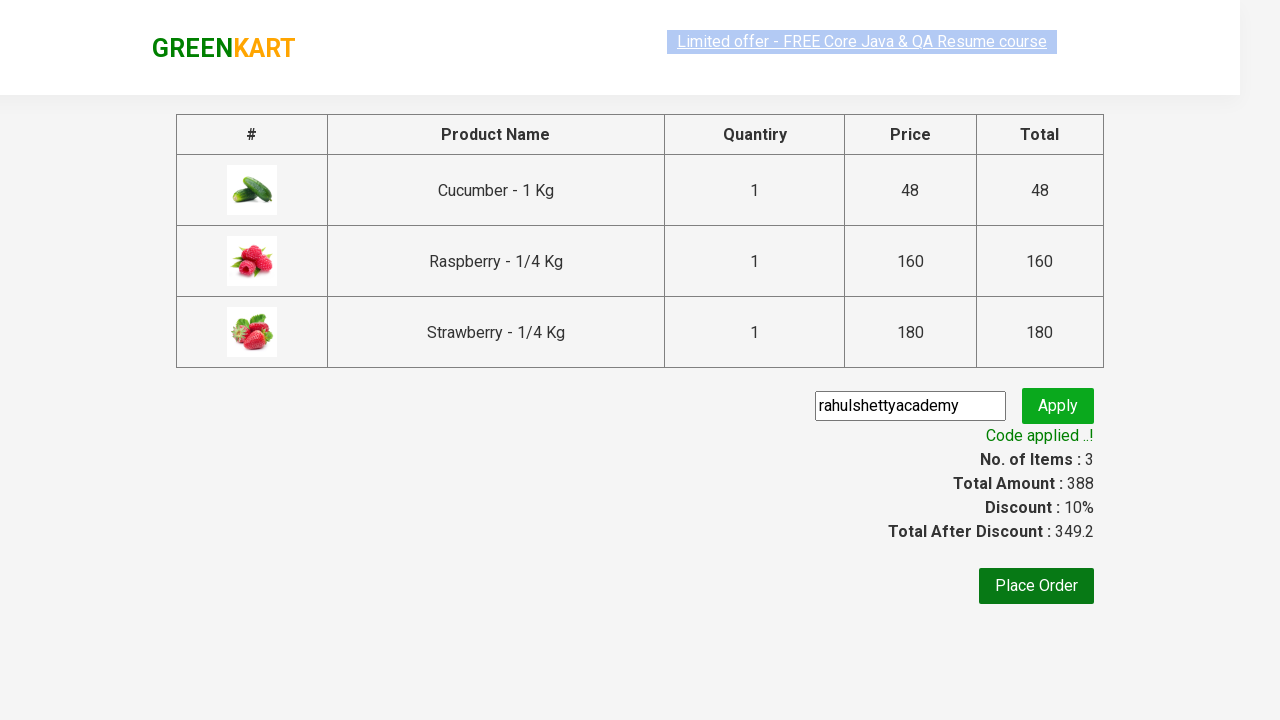

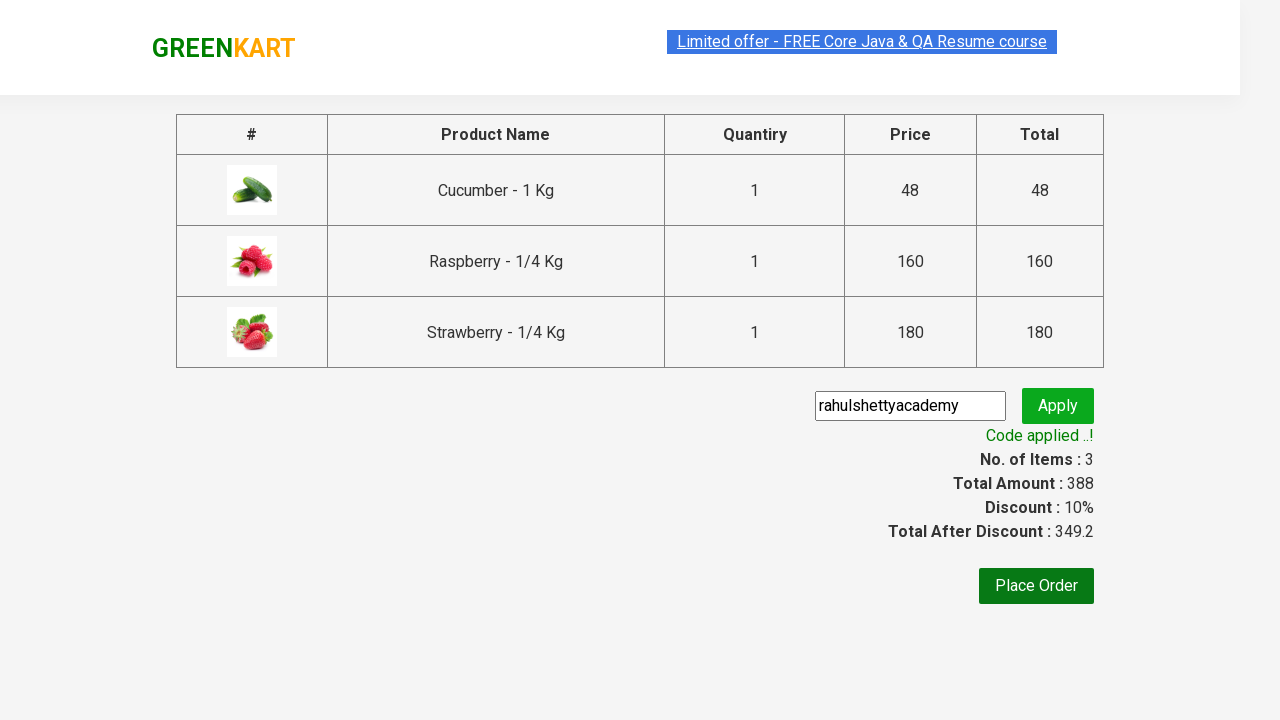